Tests the confirm alert functionality by clicking the confirm button and interacting with the JavaScript confirm dialog

Starting URL: https://demoqa.com/alerts

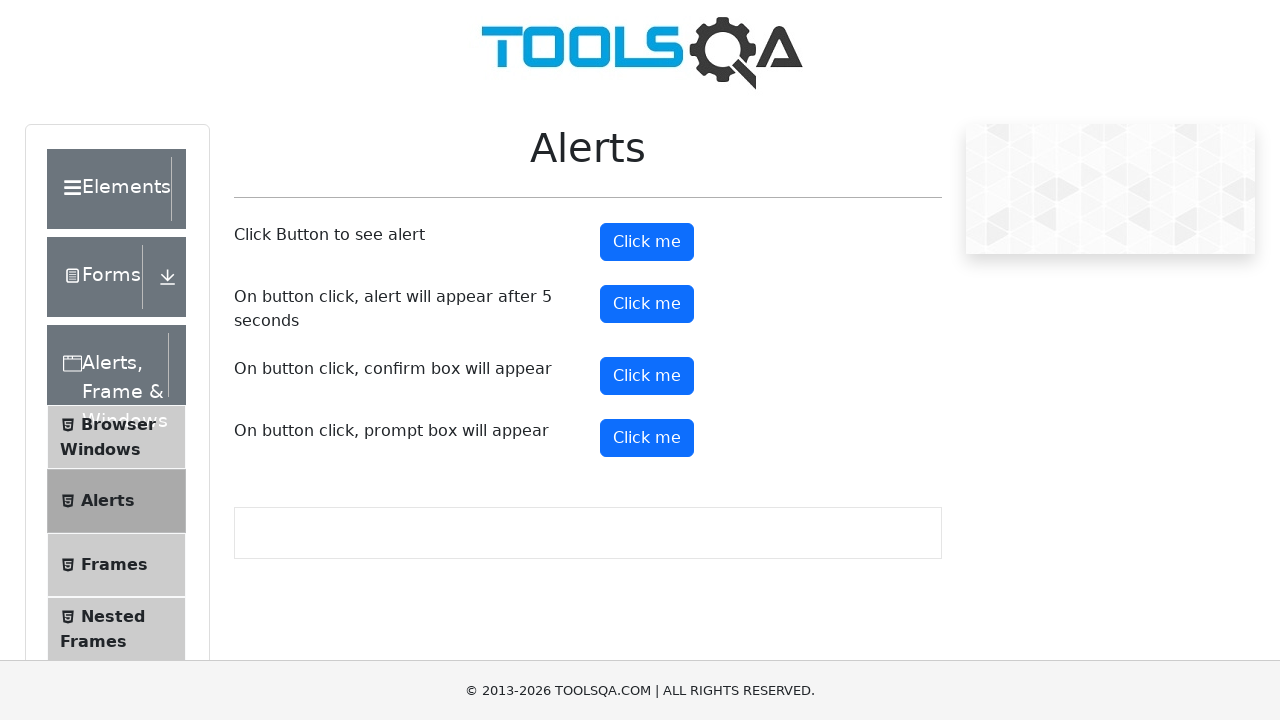

Set up dialog handler to accept confirm alert
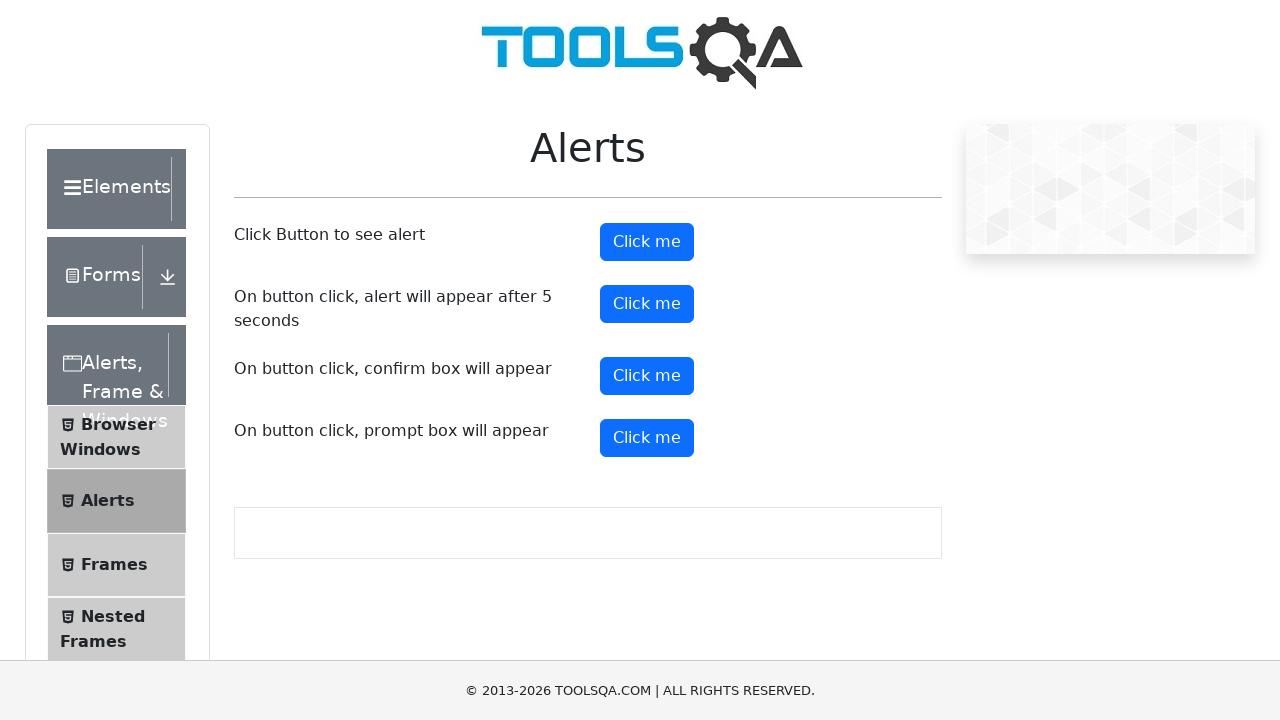

Clicked confirm button to trigger confirm alert at (647, 376) on #confirmButton
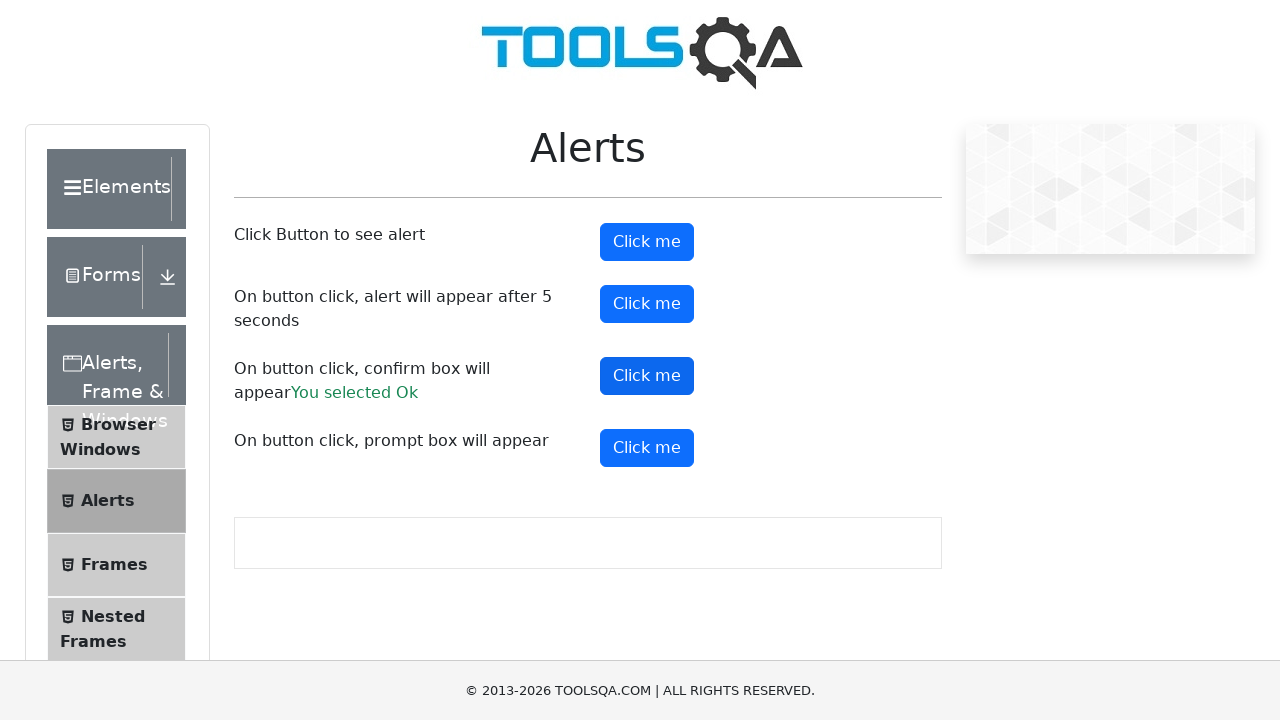

Confirm result text appeared after accepting the alert
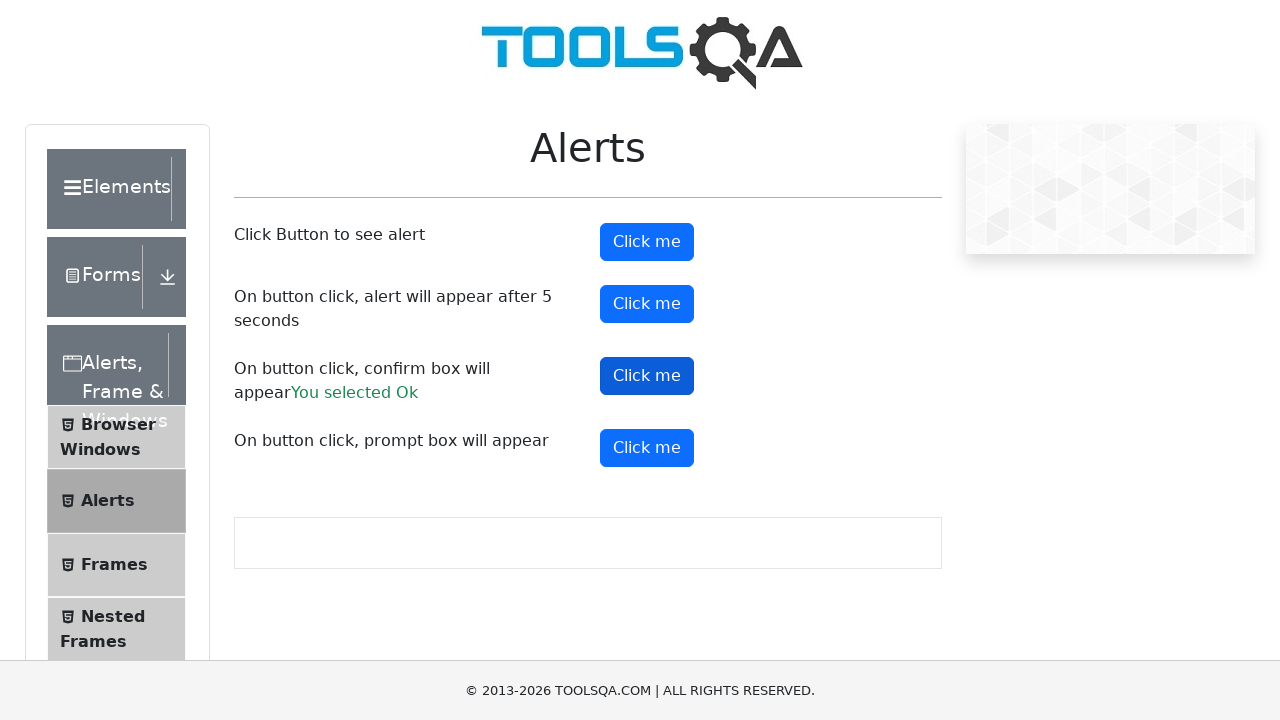

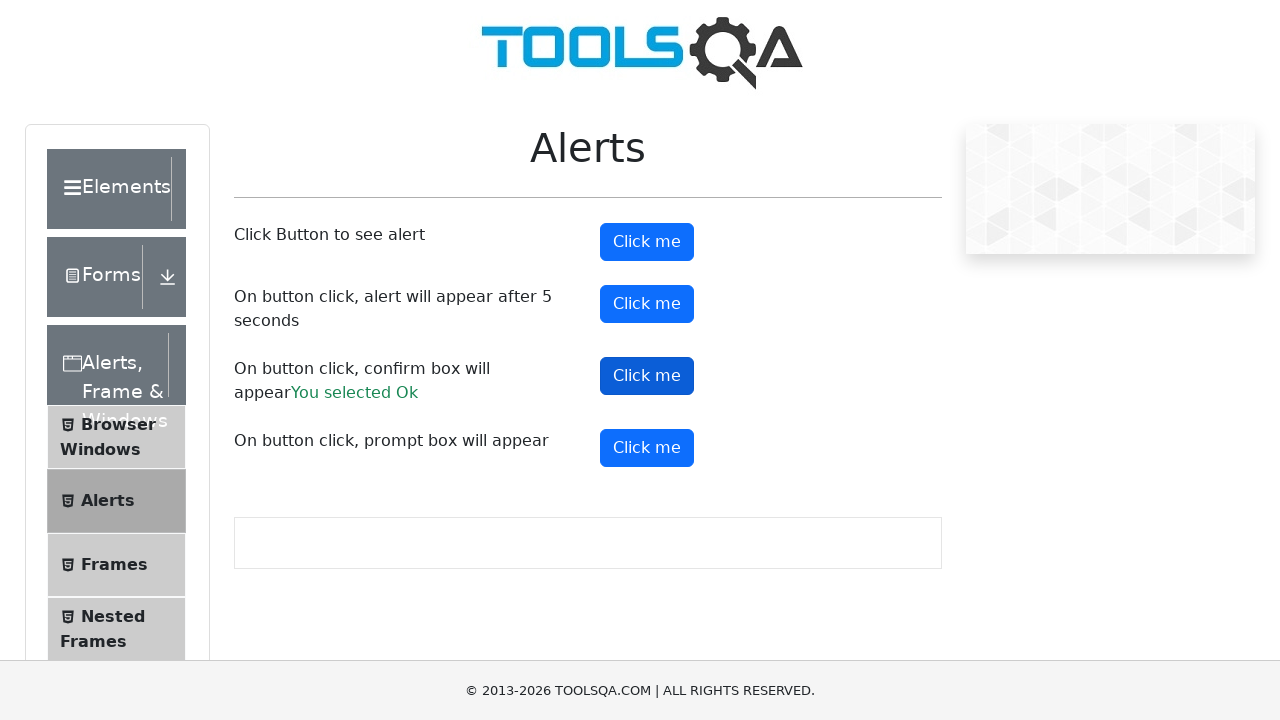